Tests forgot password functionality with valid email by navigating to forgot password page and entering a valid email address

Starting URL: https://main--melodious-genie-0706de.netlify.app/

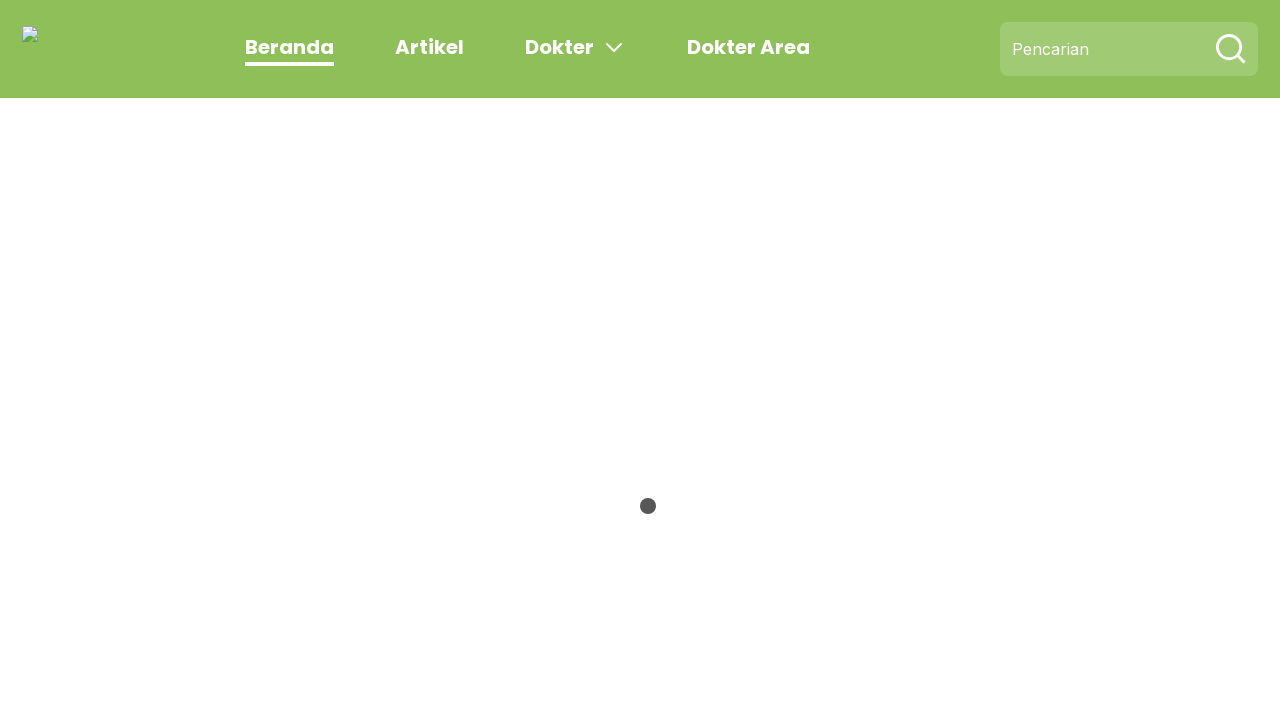

Clicked on Dokter Area link to navigate to doctor login area at (748, 47) on a:has-text('Dokter Area')
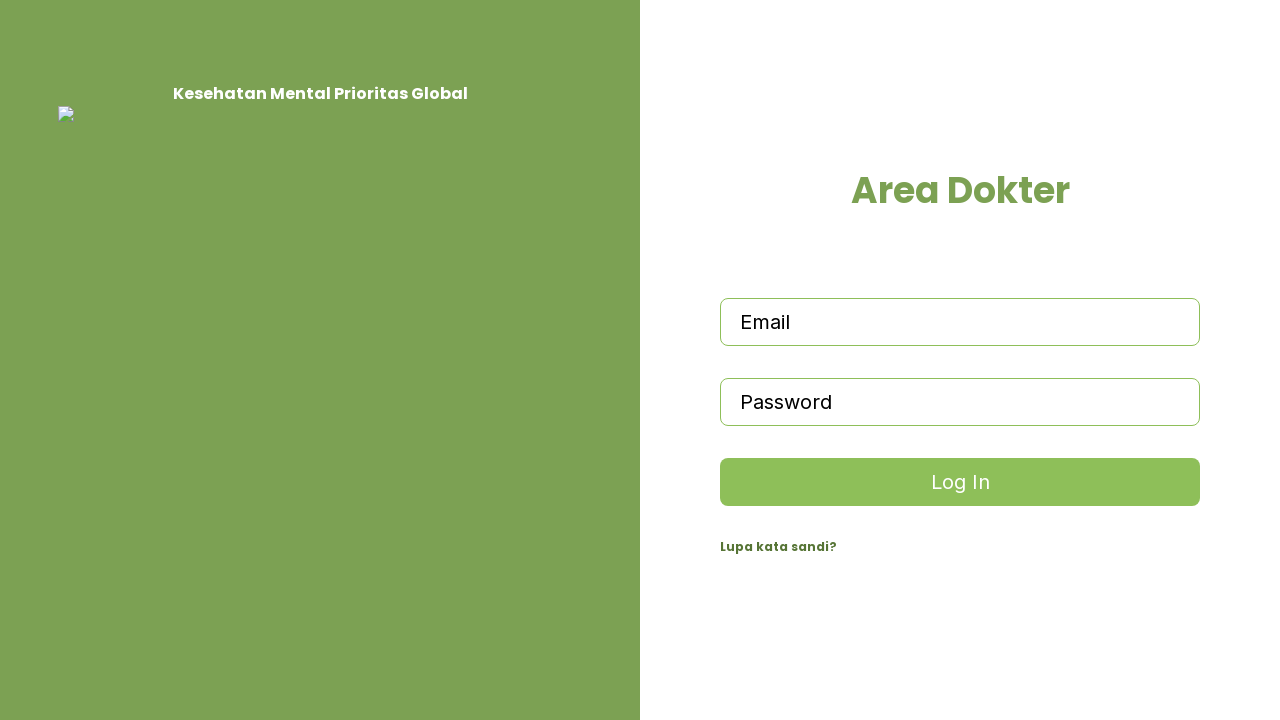

Clicked forgot password button to navigate to password recovery at (960, 547) on button:has-text('Lupa kata sandi')
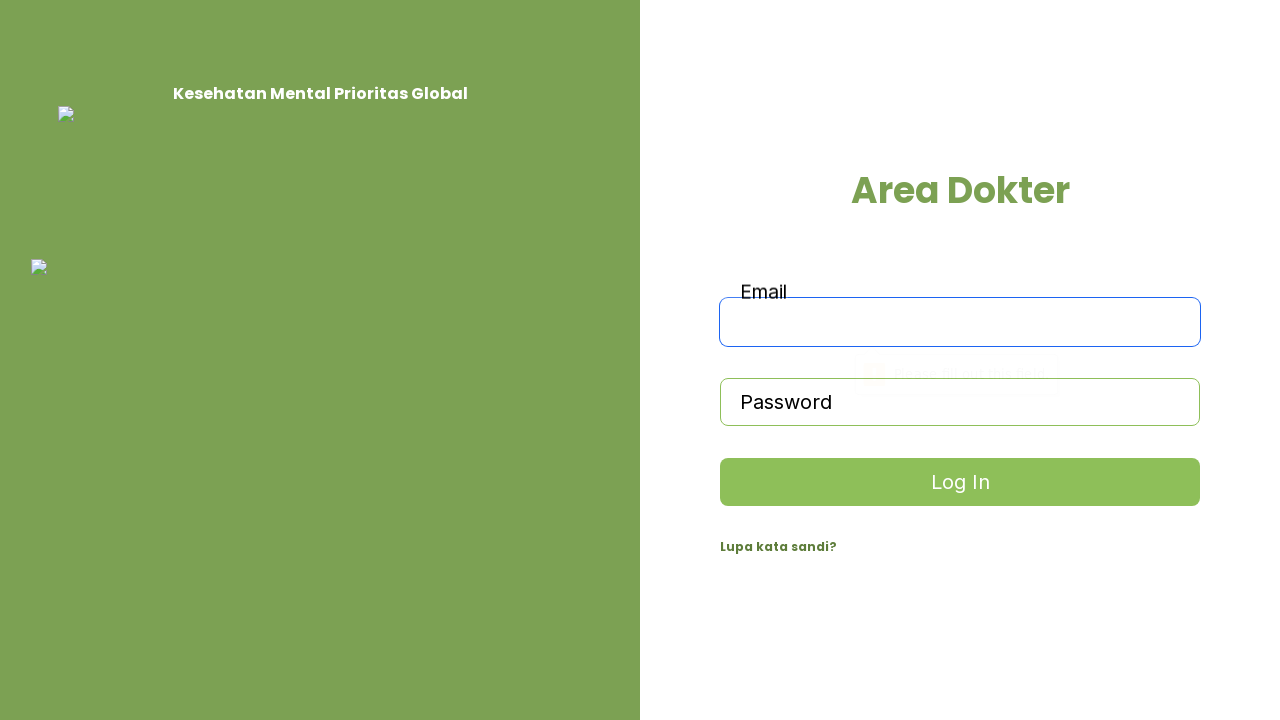

Entered valid email address 'testuser123@example.com' in email field on input[name='email']
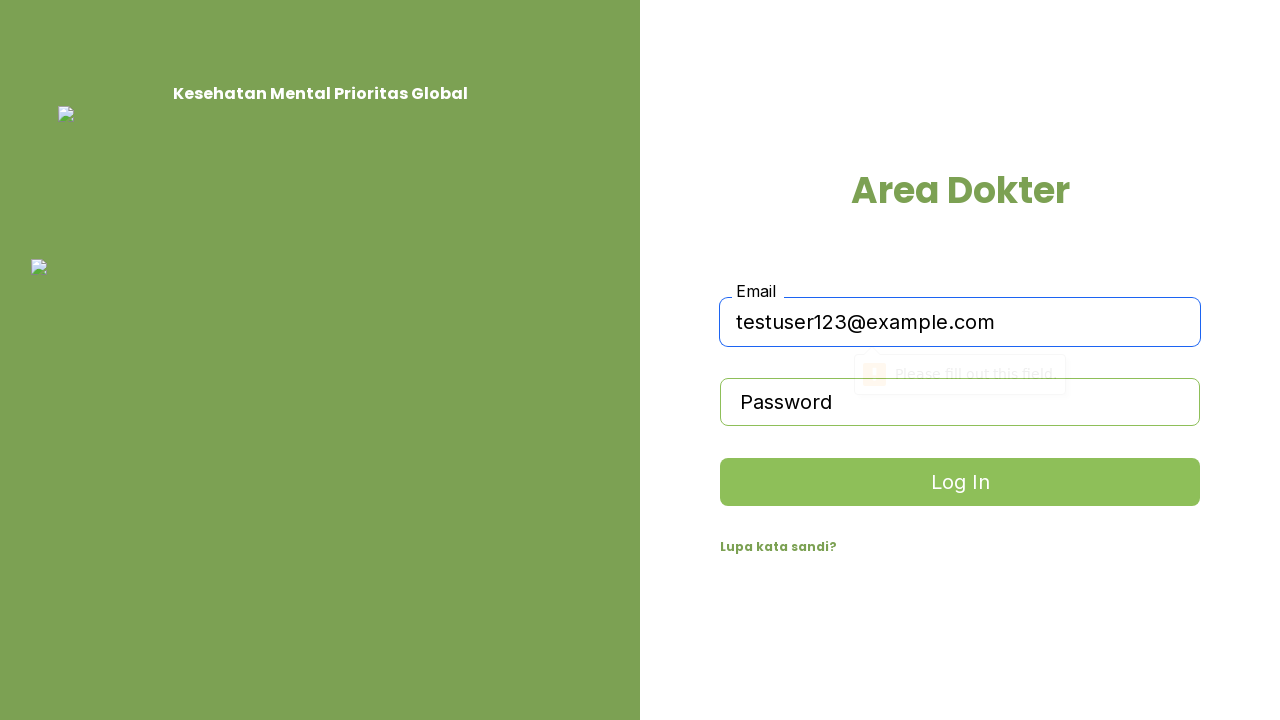

Clicked Log In button to submit password recovery request at (960, 482) on button:has-text('Log In')
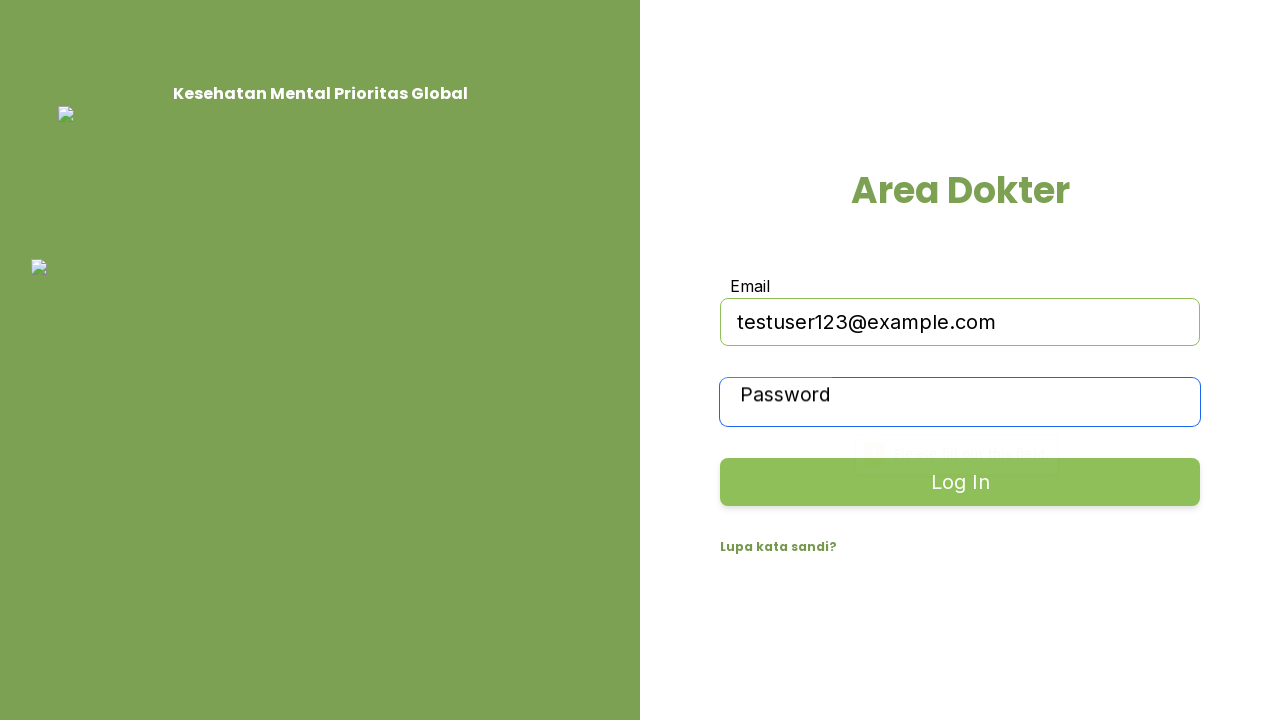

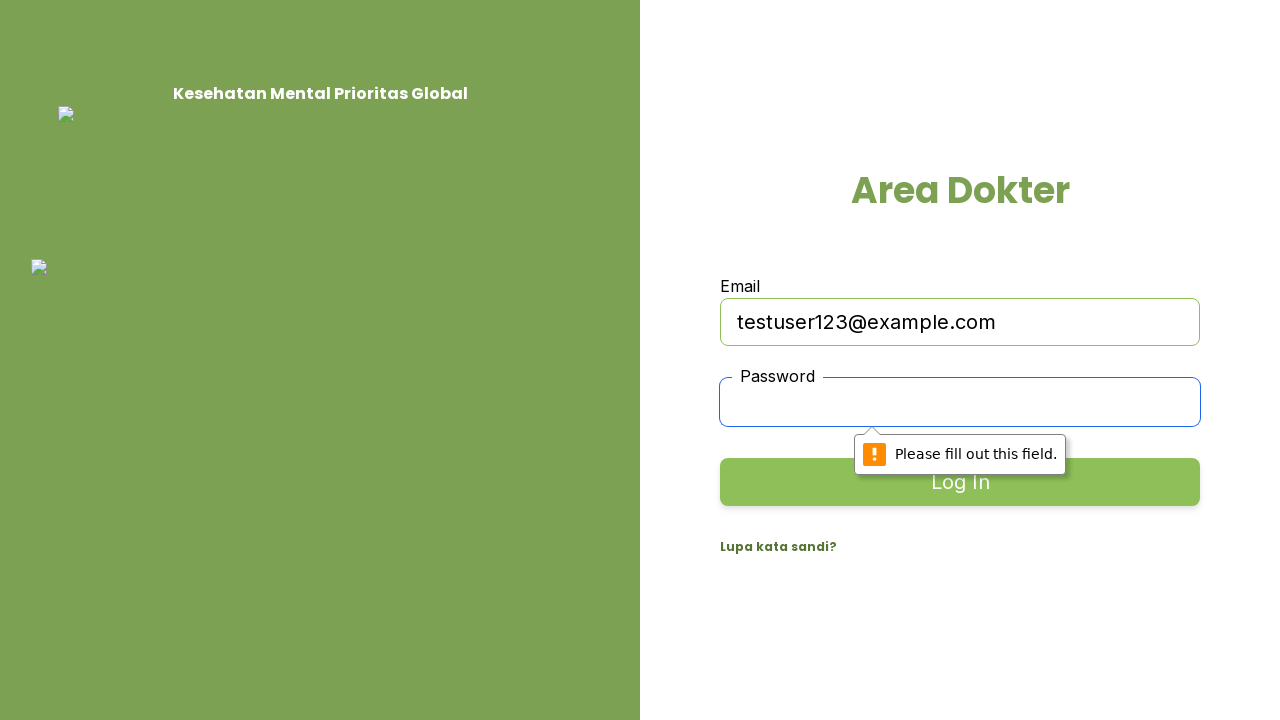